Tests a form that requires reading a hidden attribute value from an element, calculating a mathematical result, filling in the answer, checking required checkboxes, and submitting the form.

Starting URL: http://suninjuly.github.io/get_attribute.html

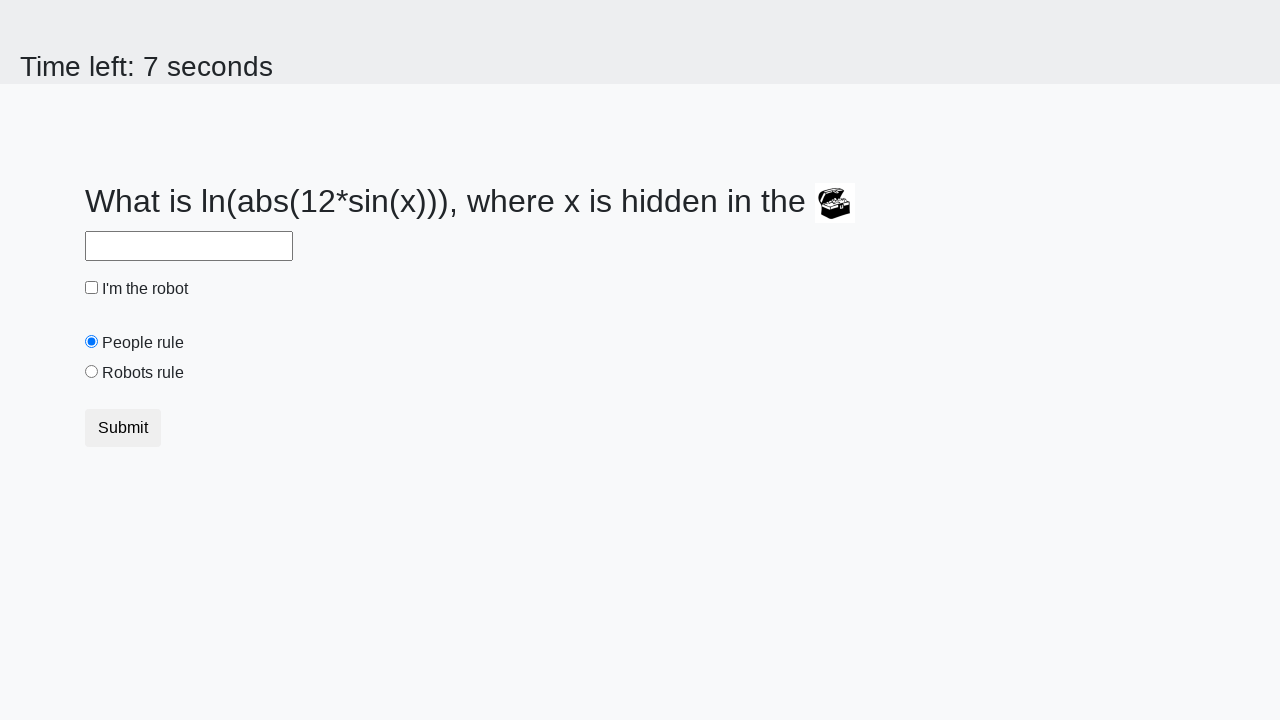

Located treasure element
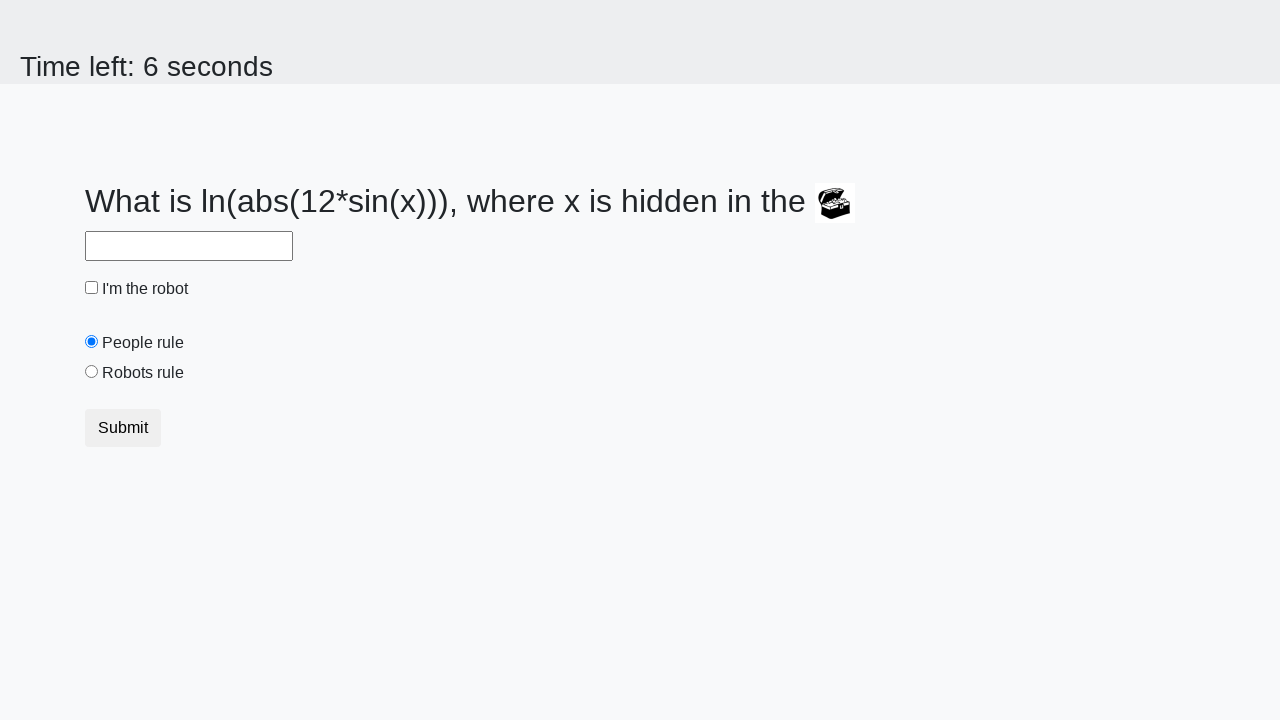

Retrieved hidden attribute 'valuex' from treasure element with value: 506
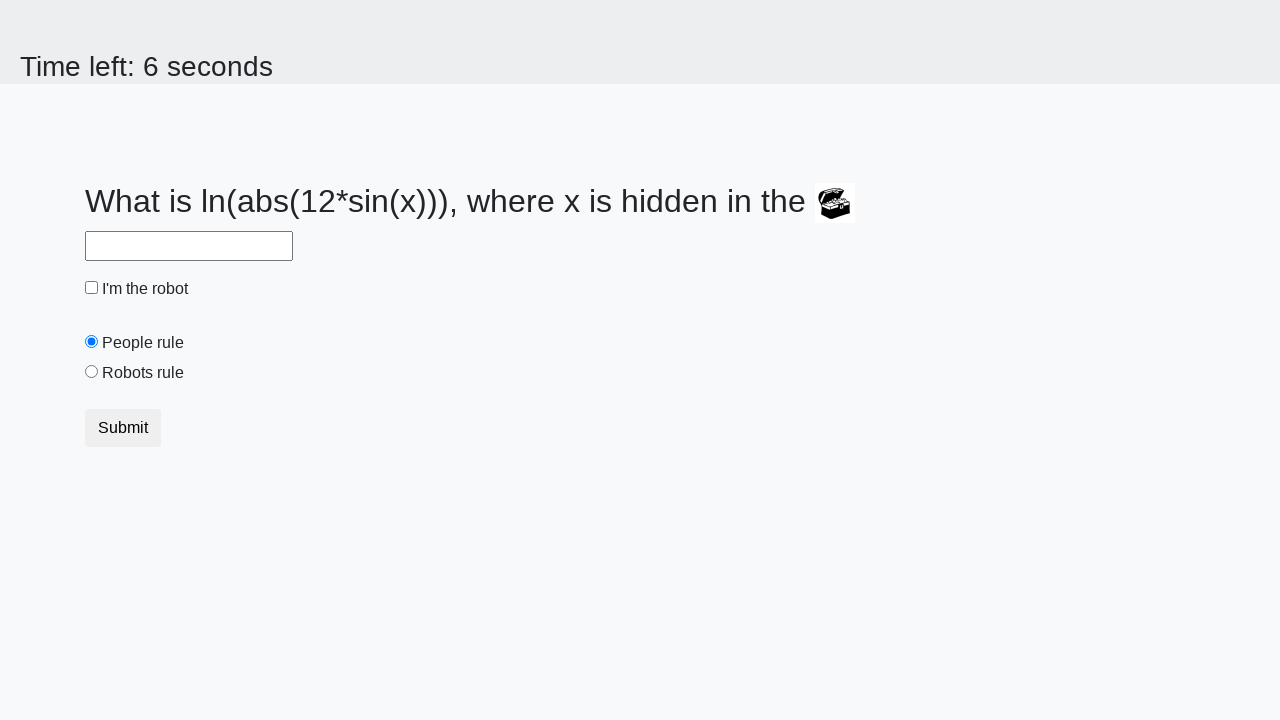

Calculated mathematical result using formula: log(abs(12 * sin(506))) = 0.886306809369175
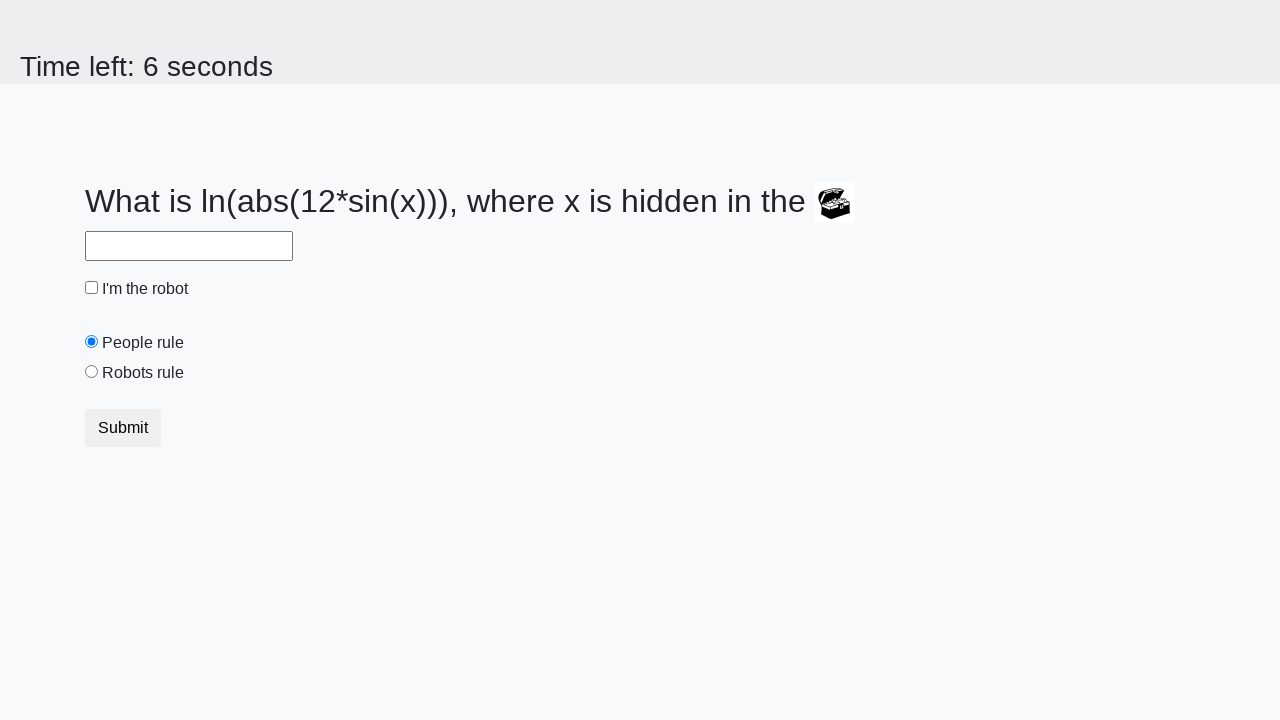

Filled answer field with calculated value: 0.886306809369175 on #answer
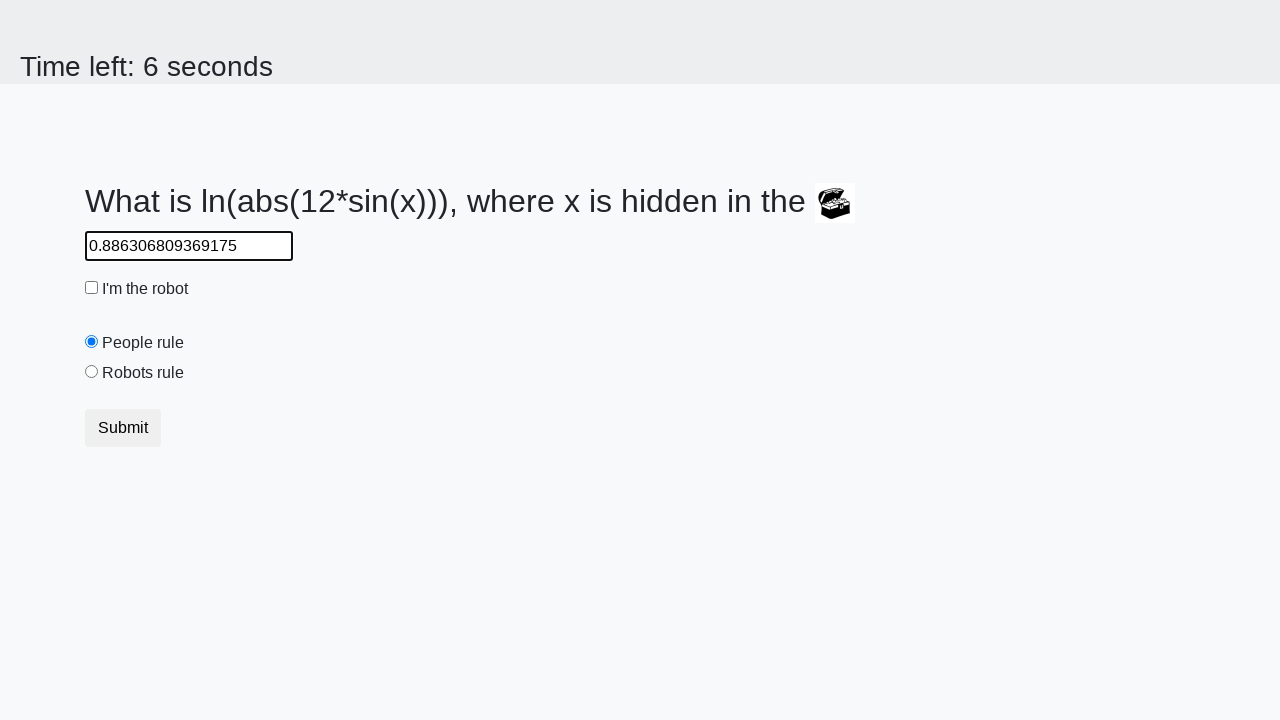

Checked the robot checkbox at (92, 288) on #robotCheckbox
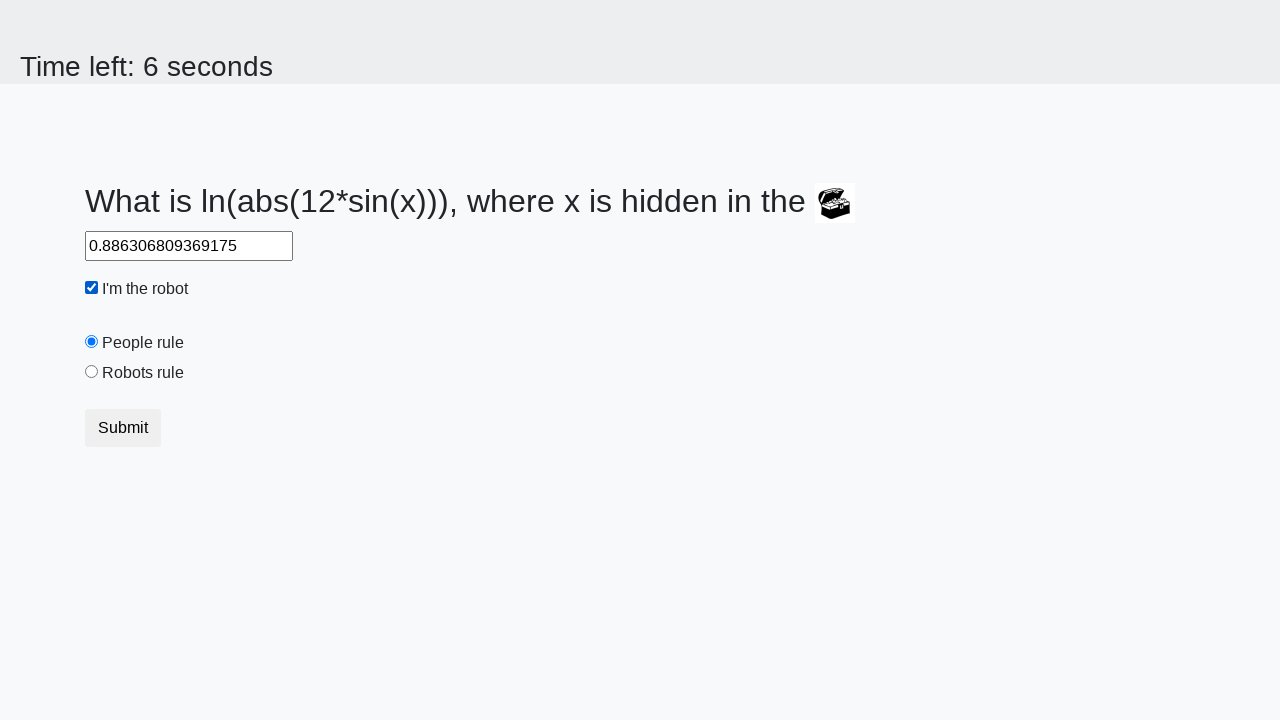

Checked the robots rule checkbox at (92, 372) on #robotsRule
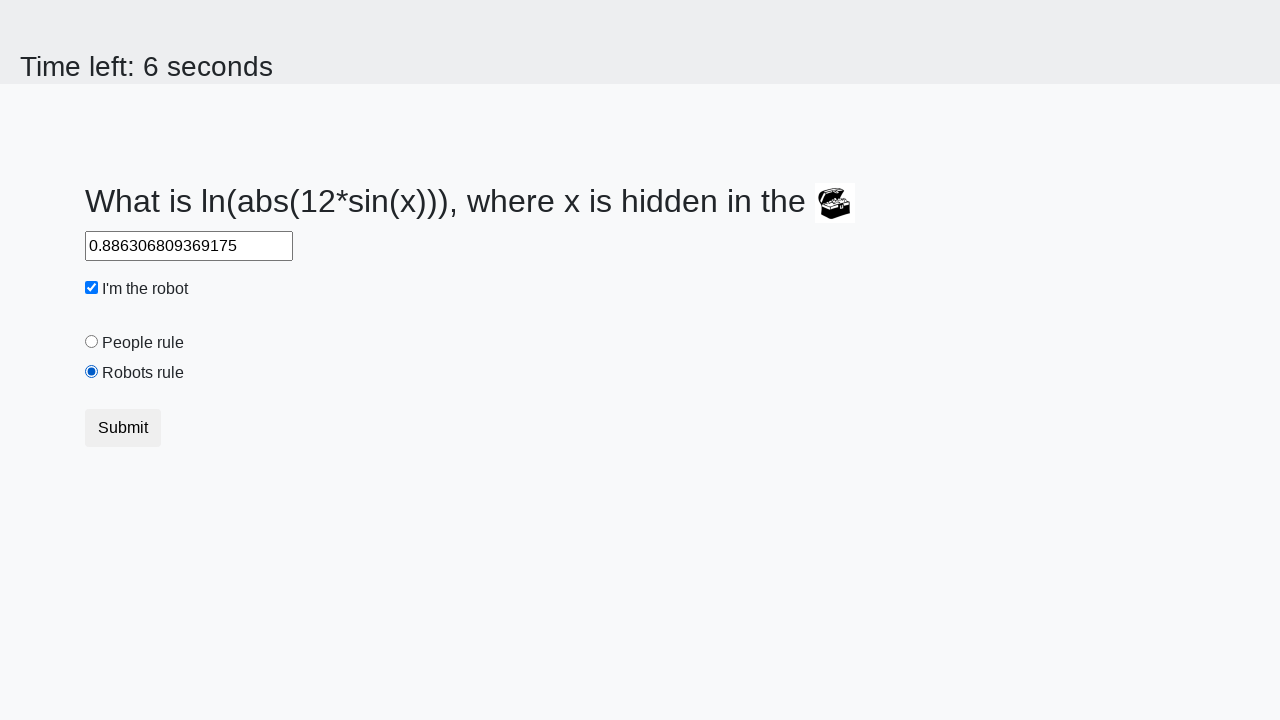

Clicked submit button to submit the form at (123, 428) on .btn-default
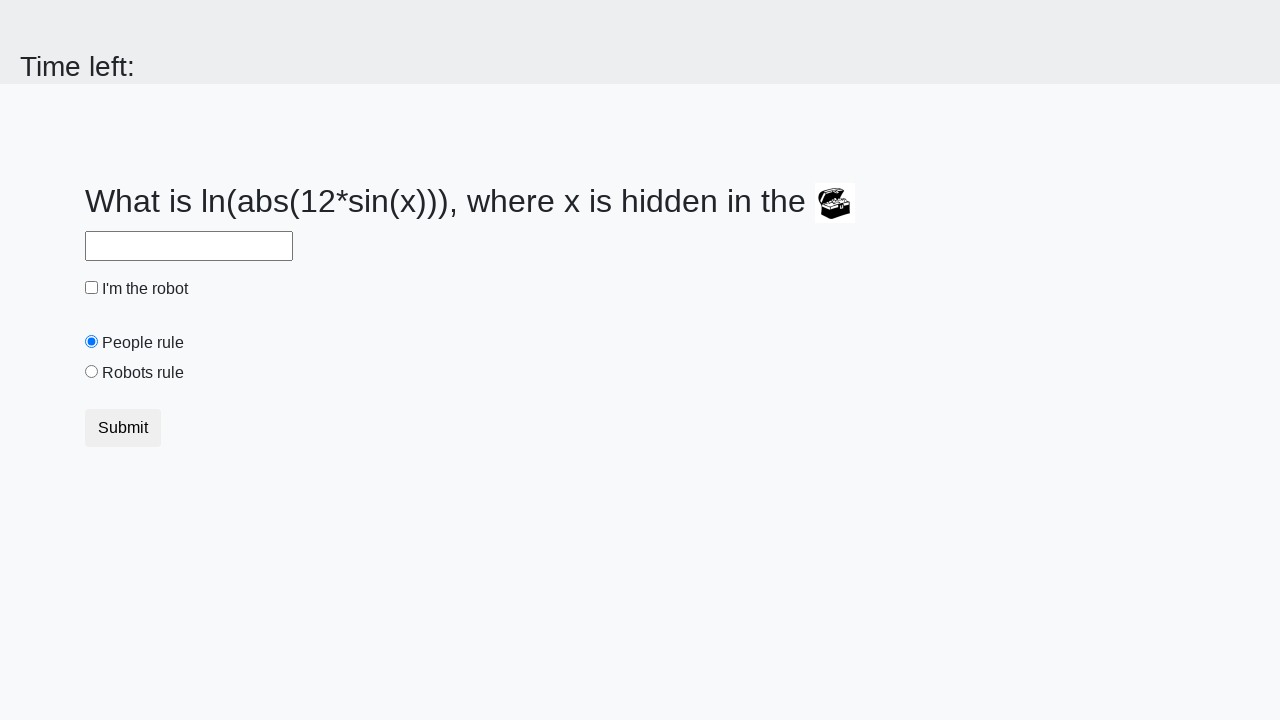

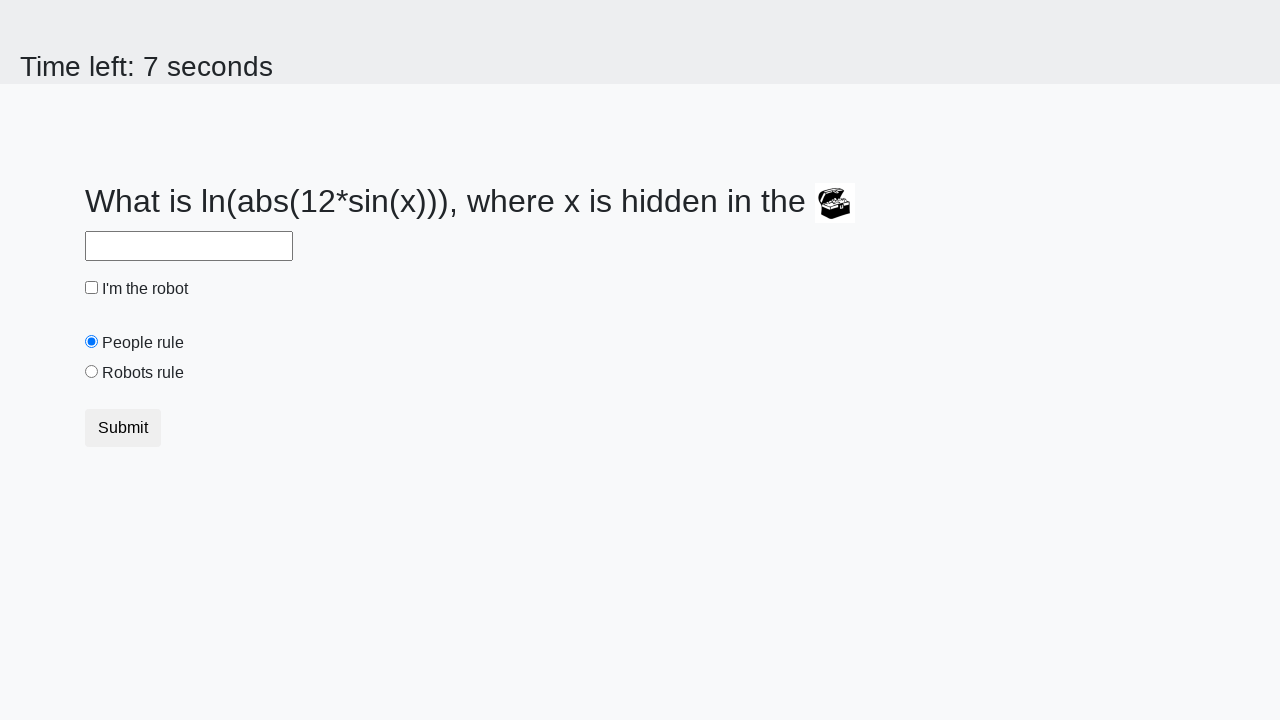